Tests dynamic element addition by clicking an "Add Element" button twice and verifying two new elements appear

Starting URL: http://the-internet.herokuapp.com/add_remove_elements/

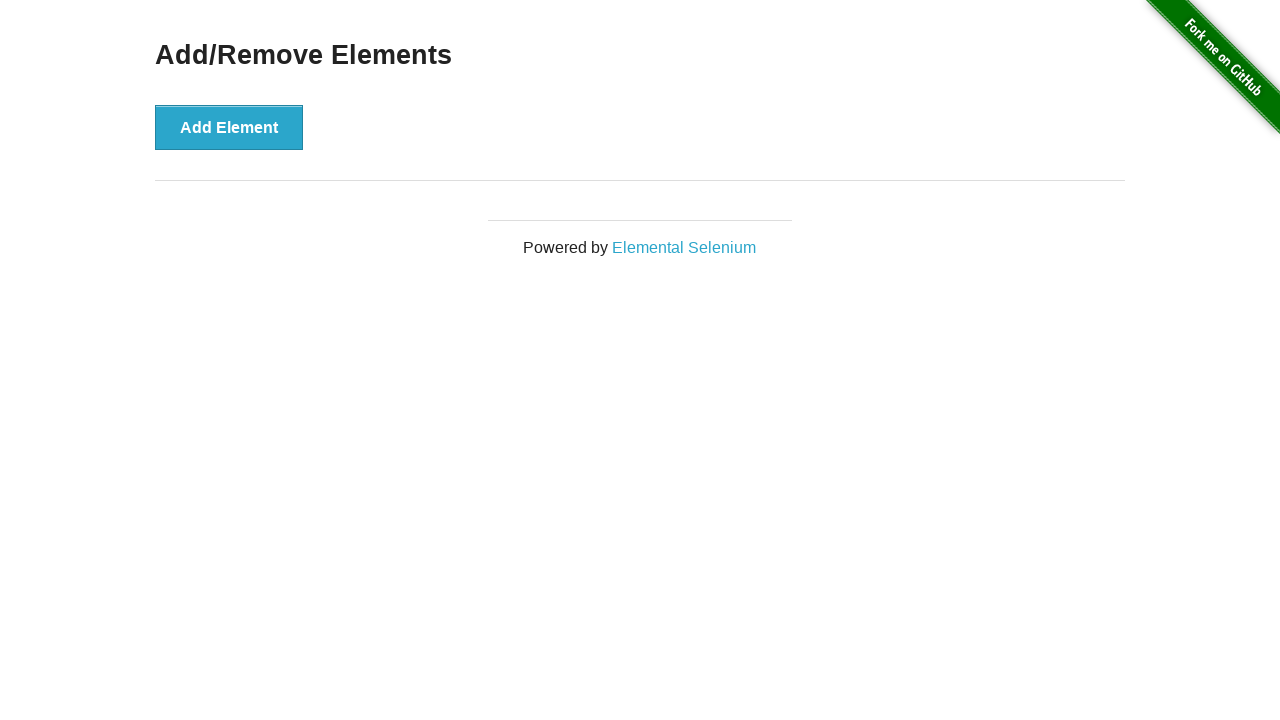

Located the 'Add Element' button
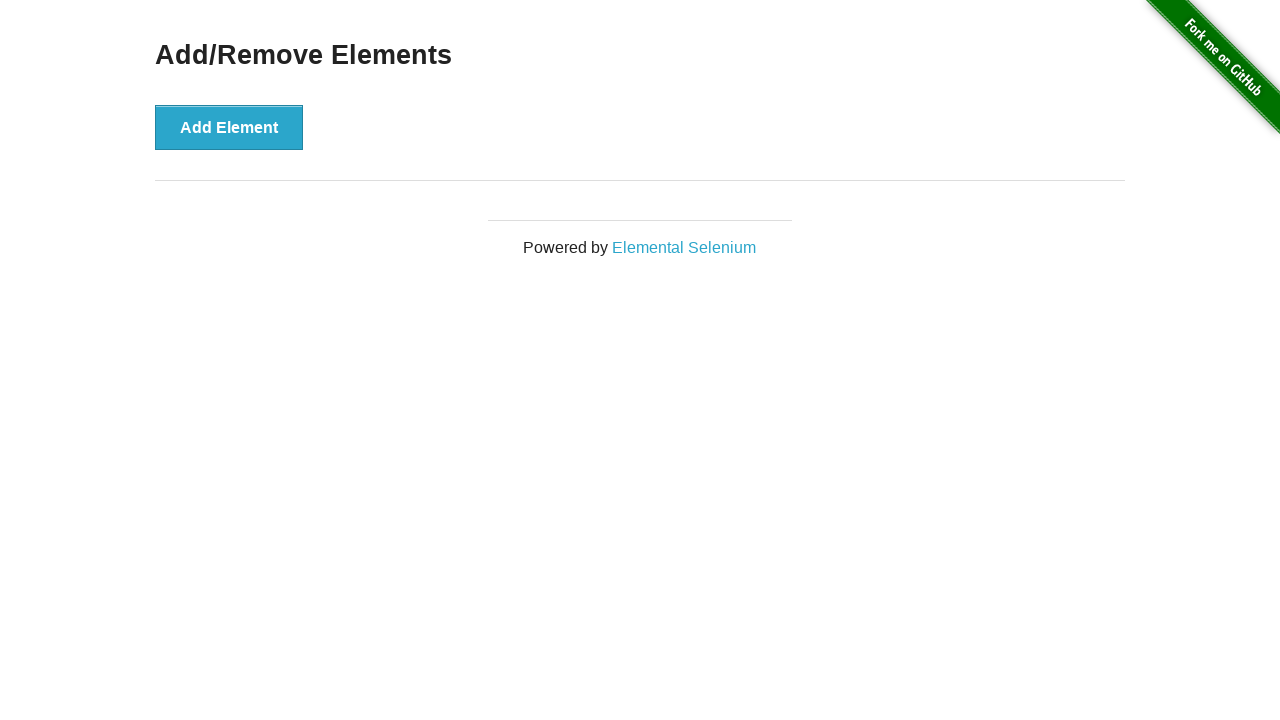

Clicked 'Add Element' button (first click) at (229, 127) on button:has-text('Add Element')
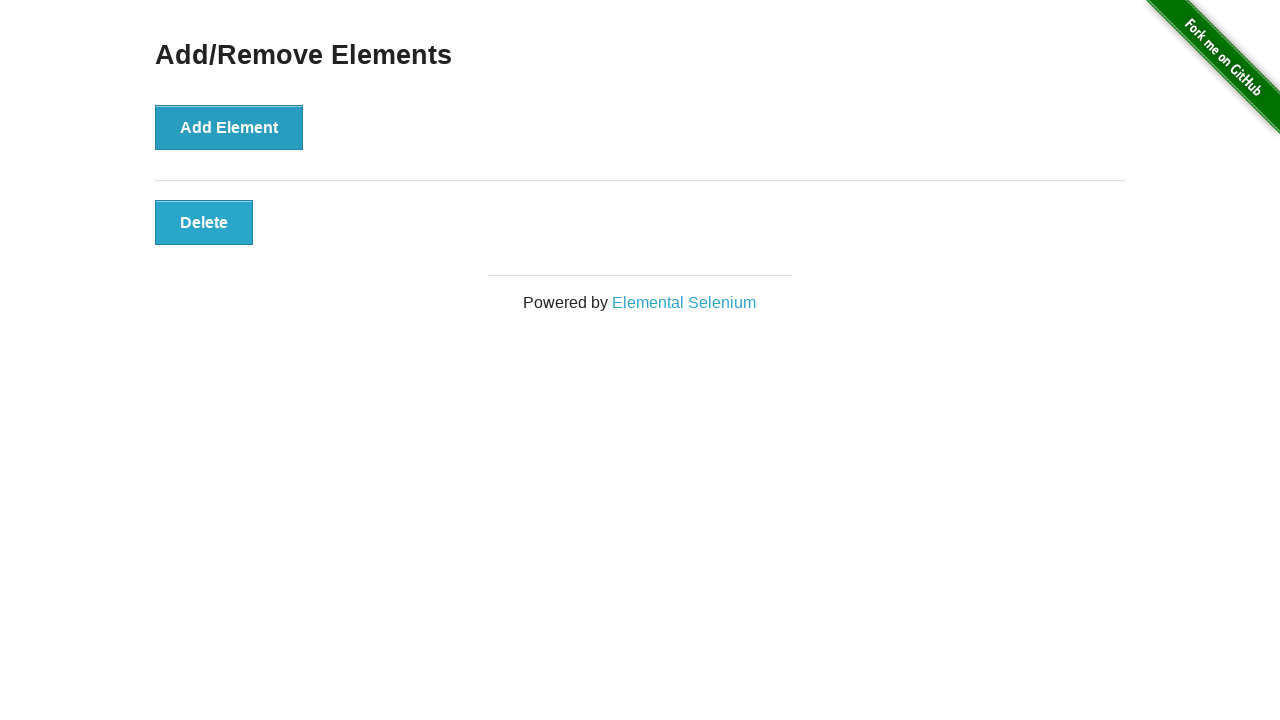

Clicked 'Add Element' button (second click) at (229, 127) on button:has-text('Add Element')
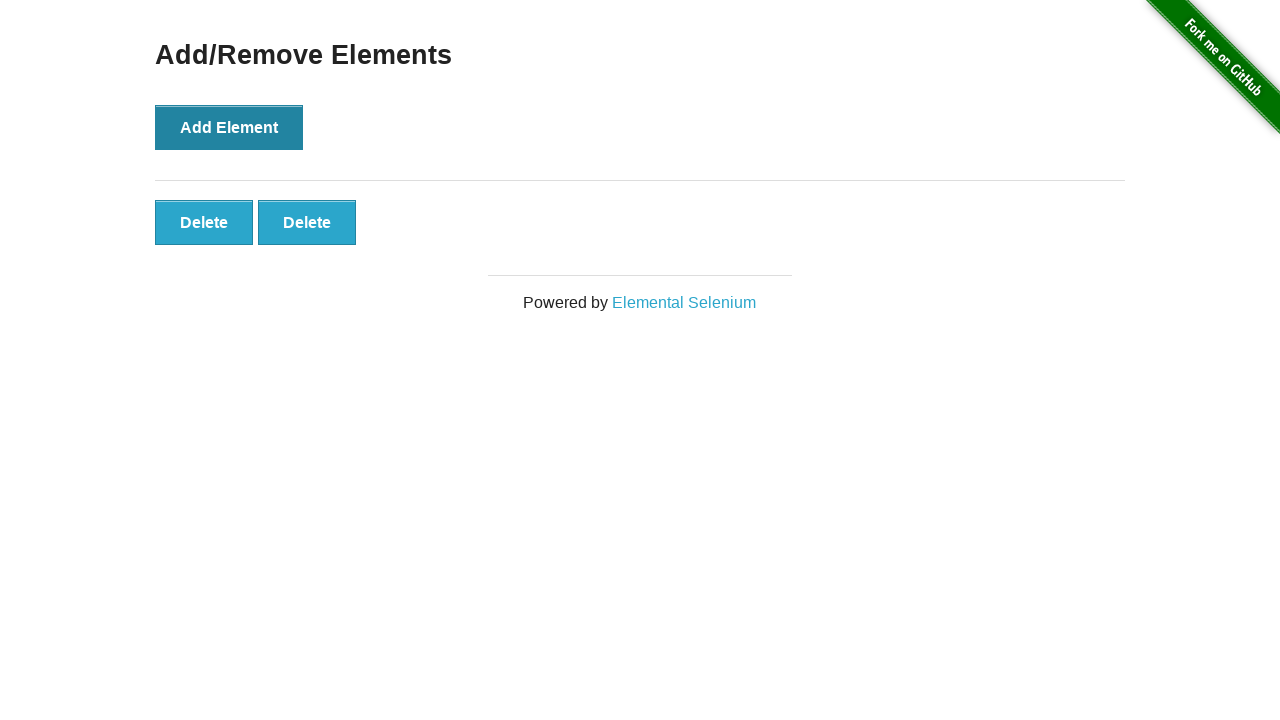

Located all elements with class 'added-manually'
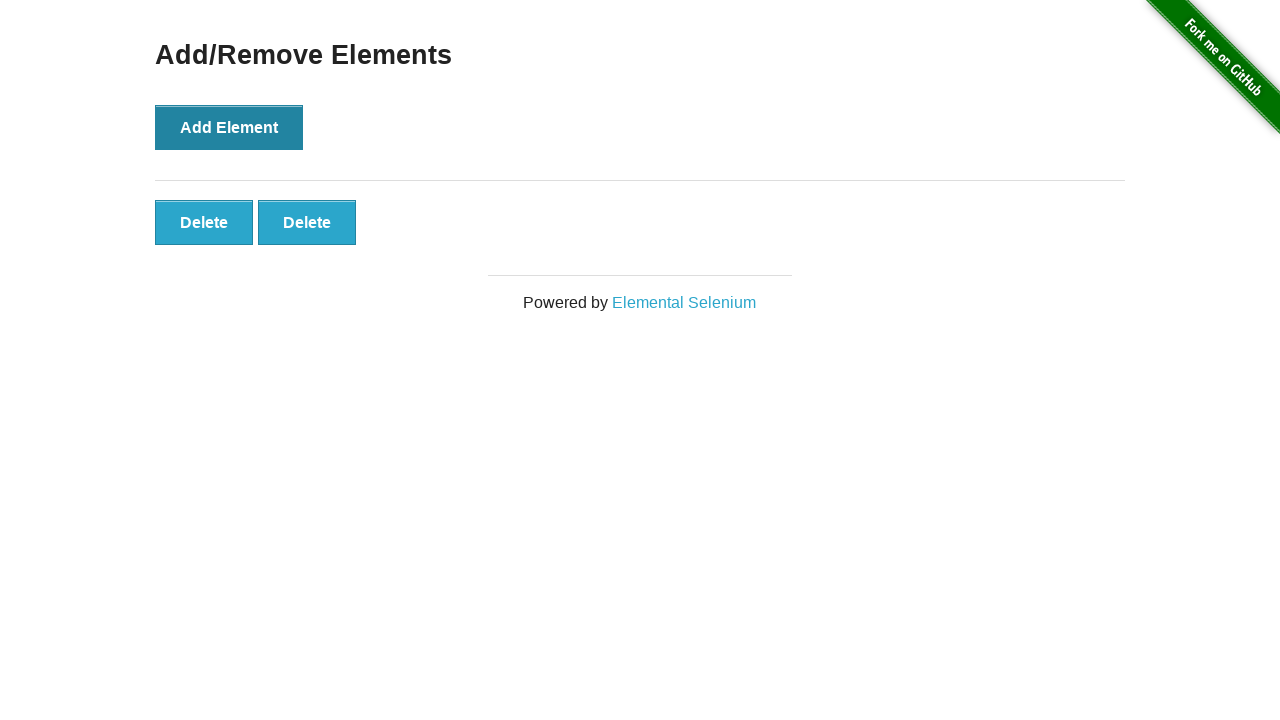

Verified that exactly 2 elements with class 'added-manually' exist
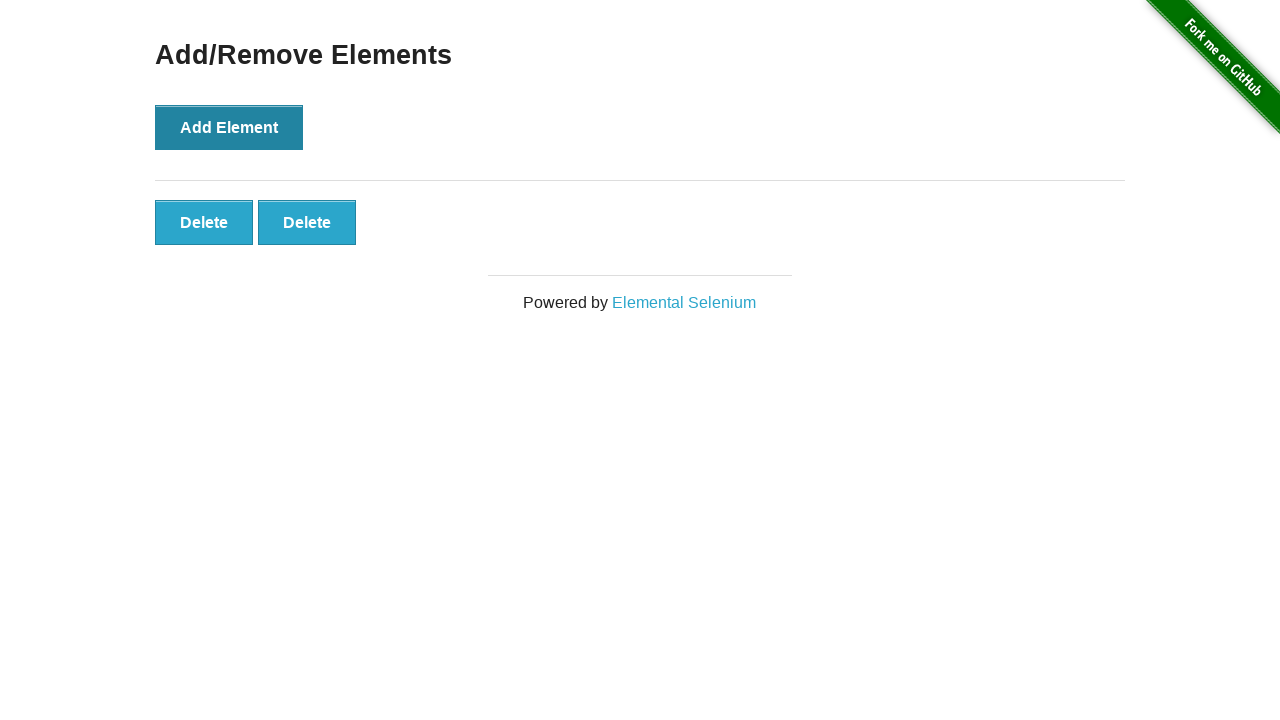

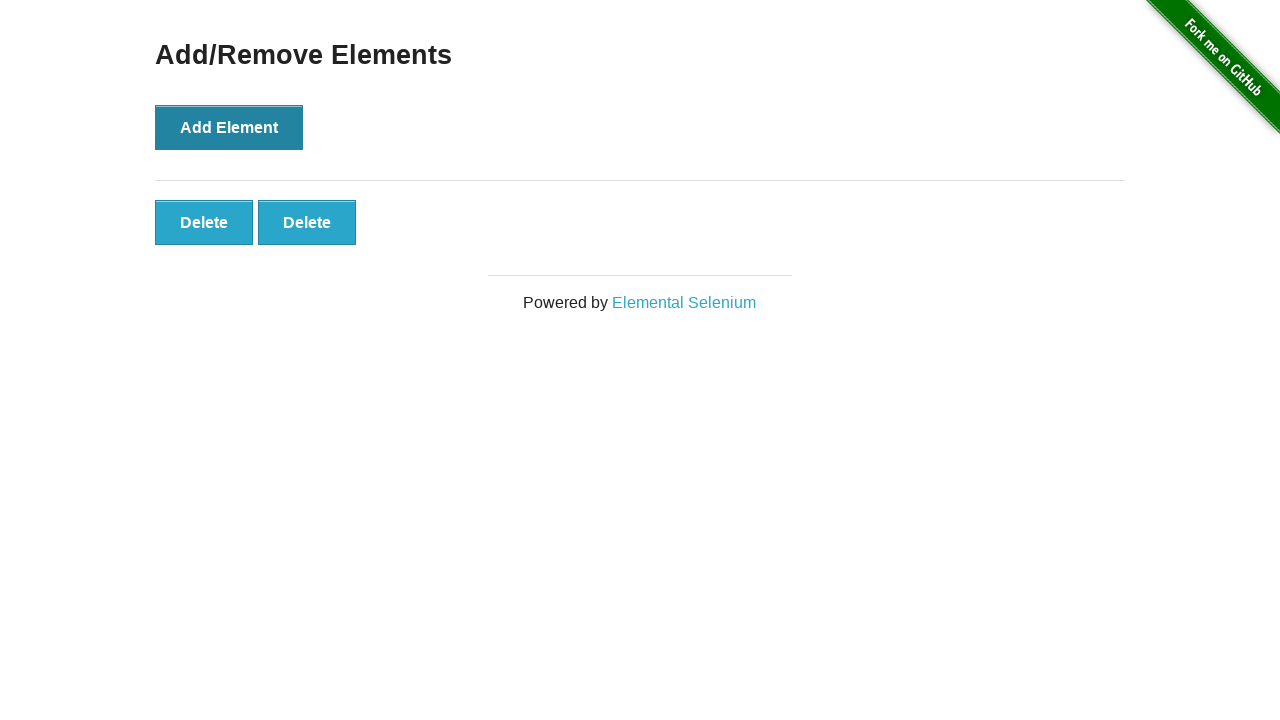